Tests unmarking completed todo items by unchecking their checkboxes

Starting URL: https://demo.playwright.dev/todomvc

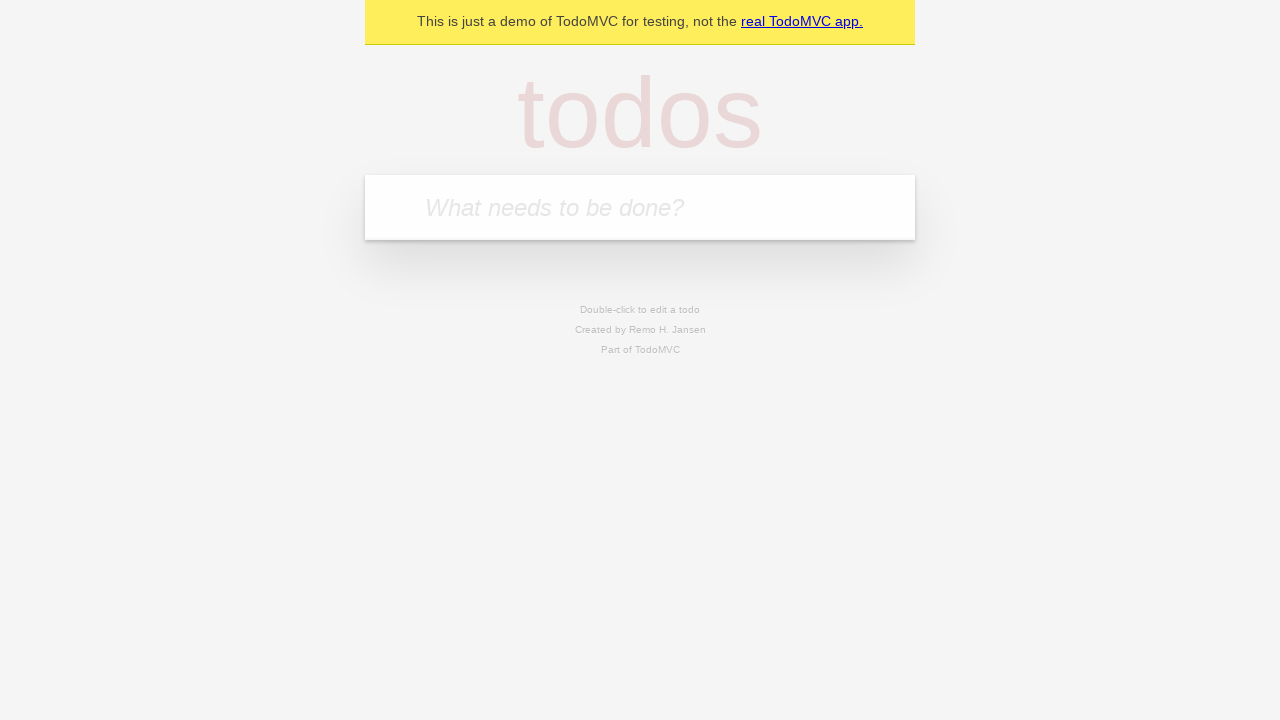

Filled todo input with 'buy some cheese' on internal:attr=[placeholder="What needs to be done?"i]
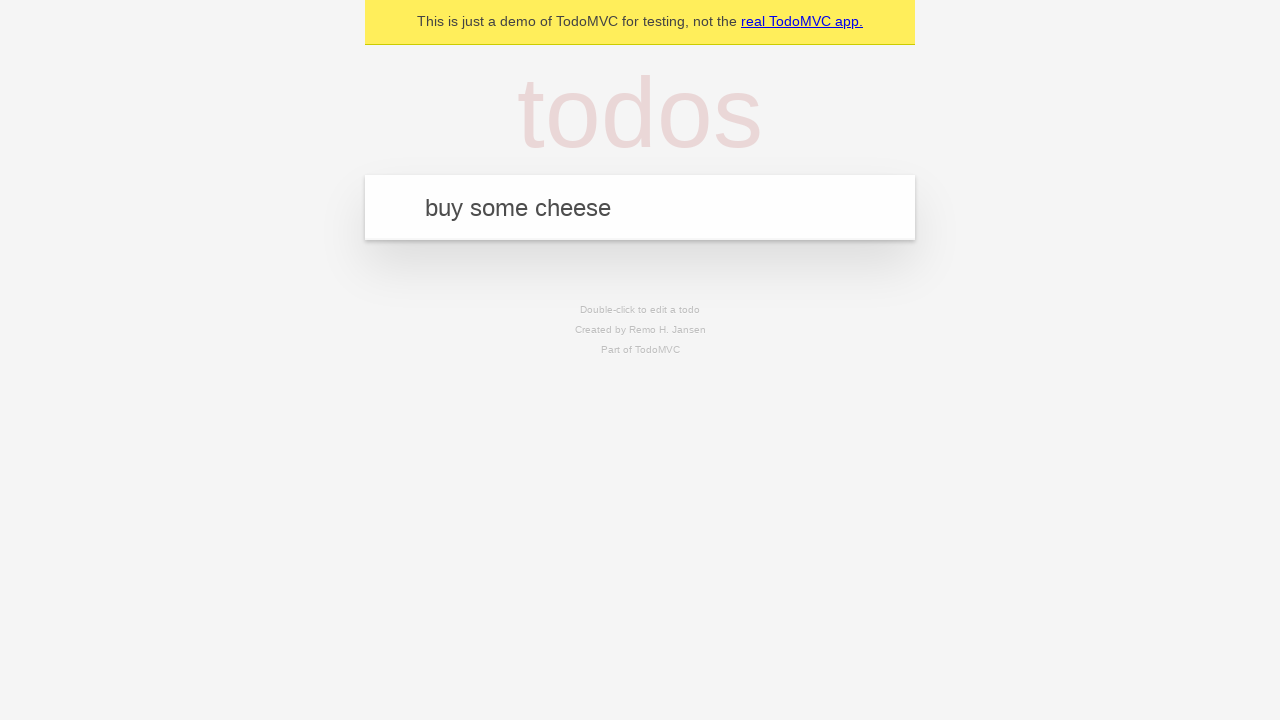

Pressed Enter to create first todo item on internal:attr=[placeholder="What needs to be done?"i]
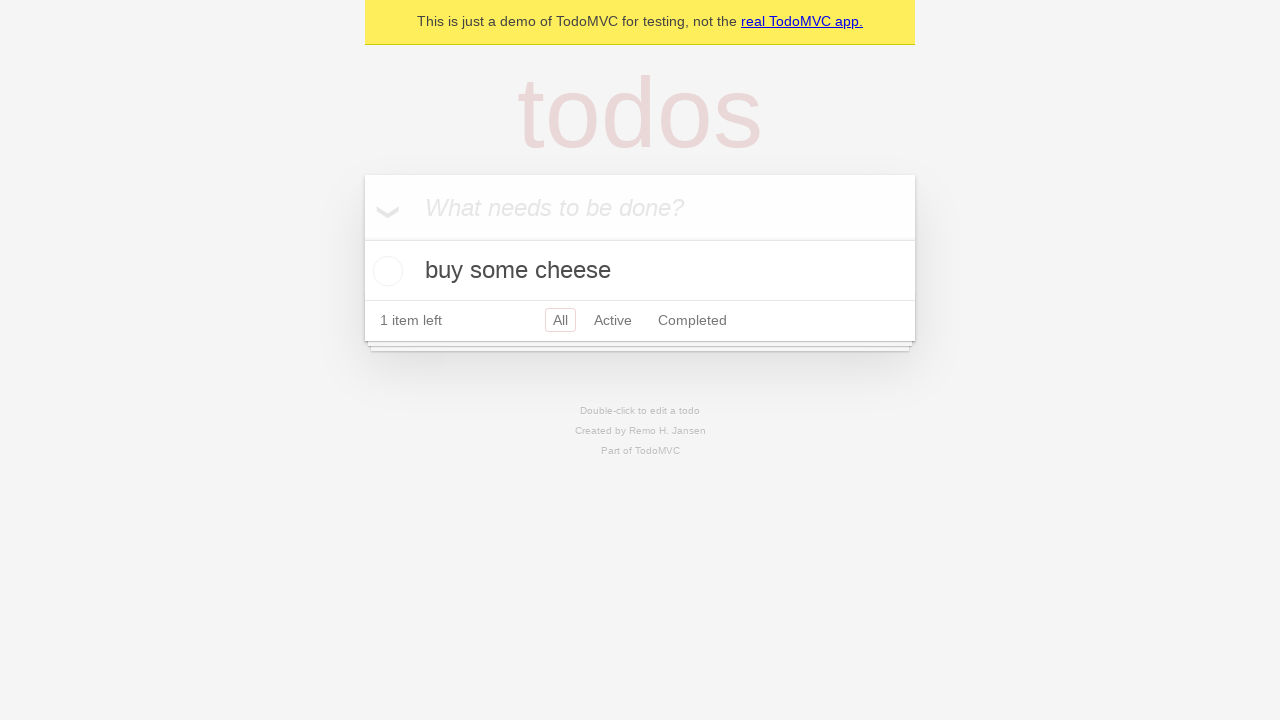

Filled todo input with 'feed the cat' on internal:attr=[placeholder="What needs to be done?"i]
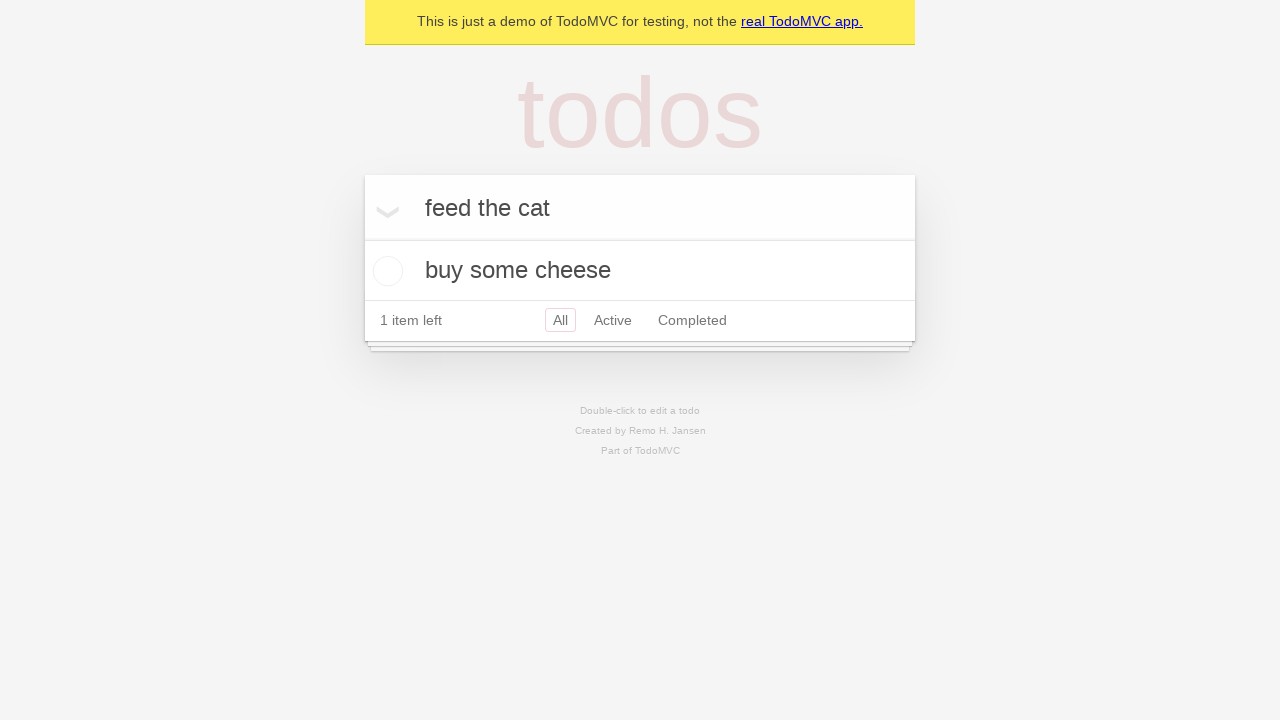

Pressed Enter to create second todo item on internal:attr=[placeholder="What needs to be done?"i]
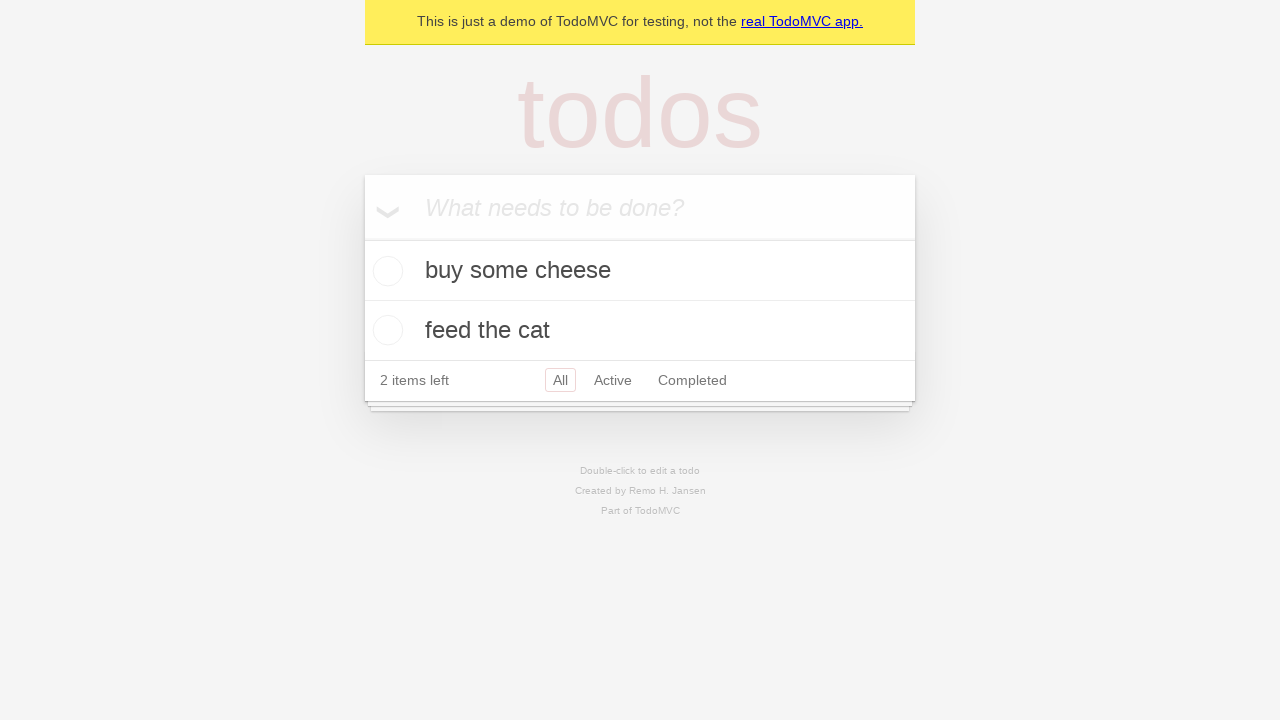

Checked checkbox for first todo item to mark as complete at (385, 271) on internal:testid=[data-testid="todo-item"s] >> nth=0 >> internal:role=checkbox
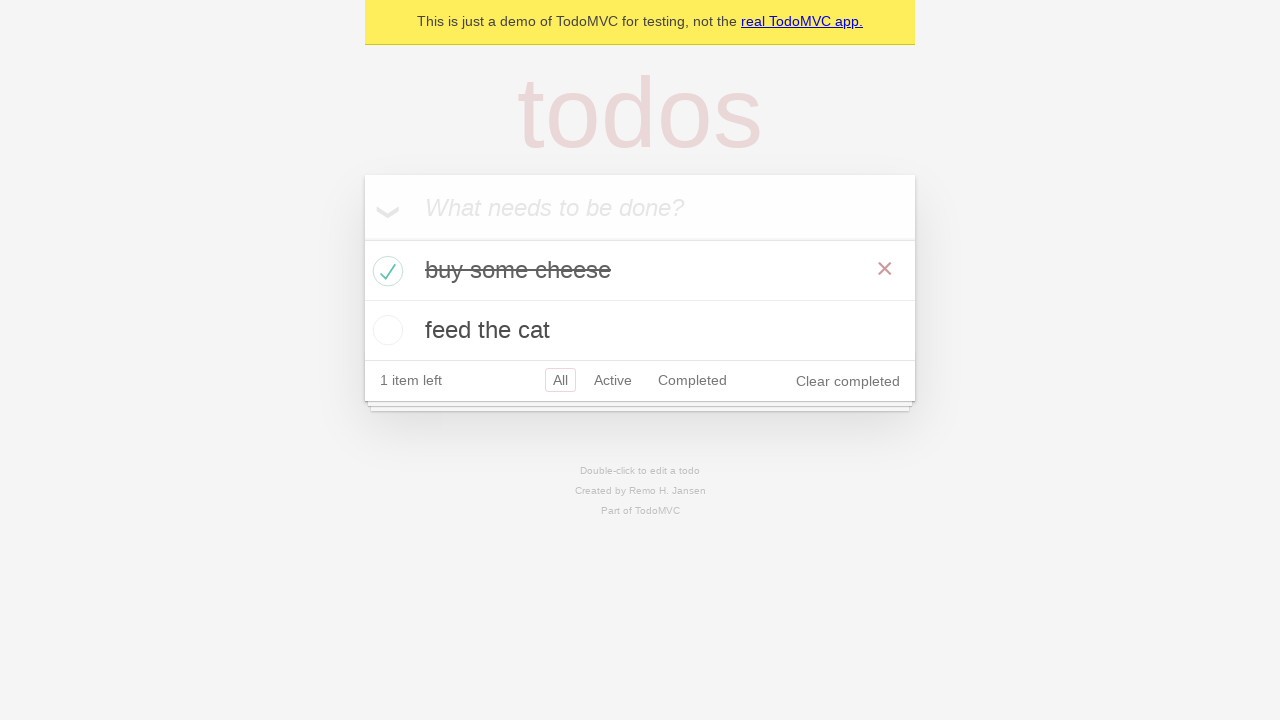

Unchecked checkbox for first todo item to mark as incomplete at (385, 271) on internal:testid=[data-testid="todo-item"s] >> nth=0 >> internal:role=checkbox
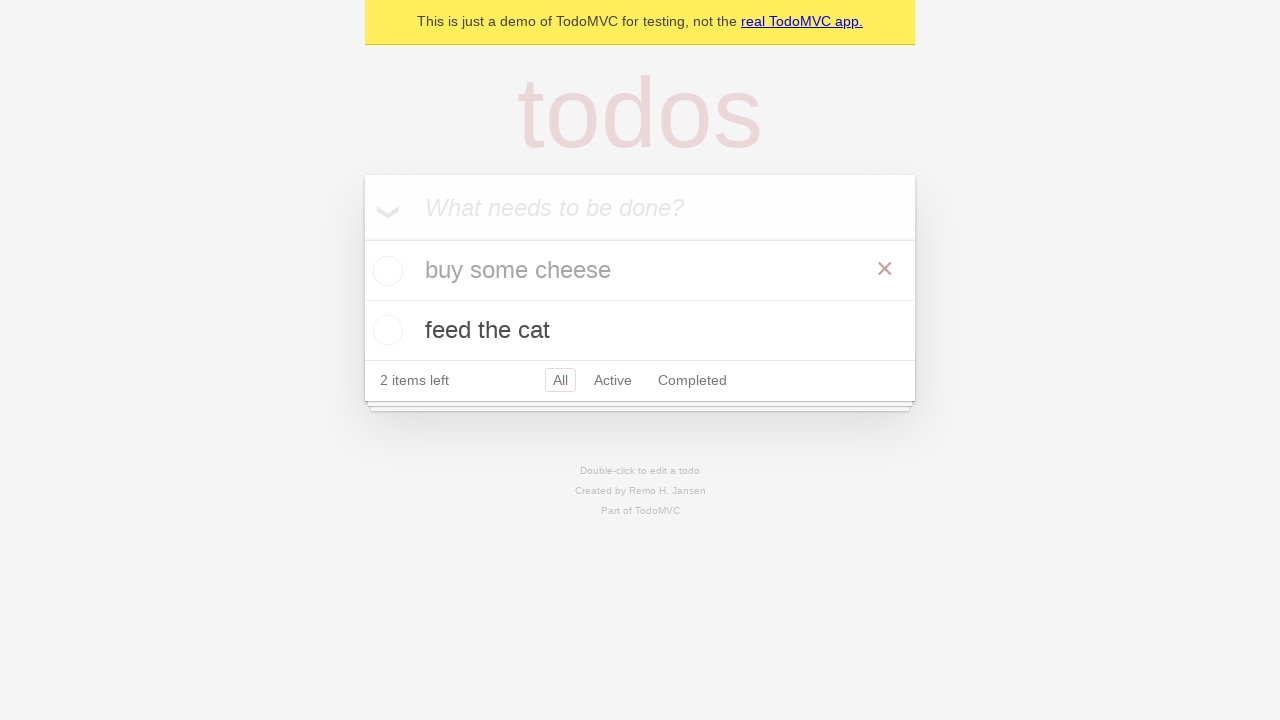

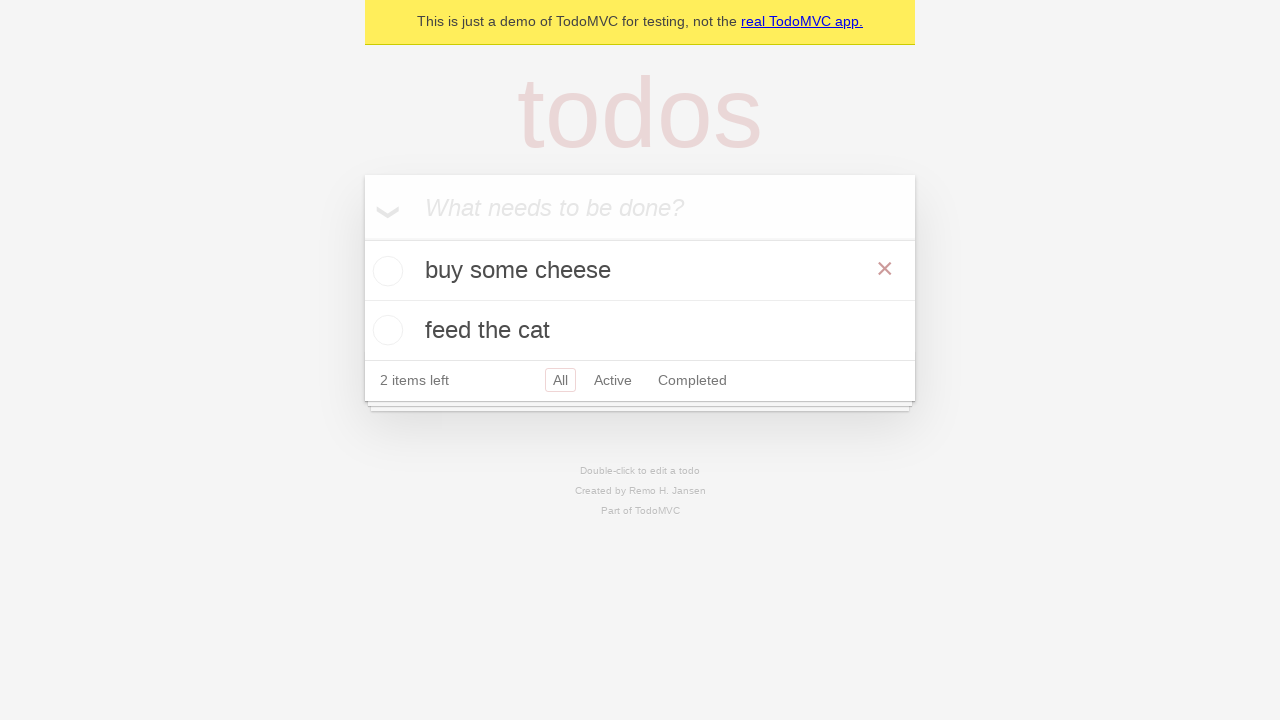